Verifies the page title matches the expected title for the practice webform page

Starting URL: https://www.digitalunite.com/practice-webform-learners

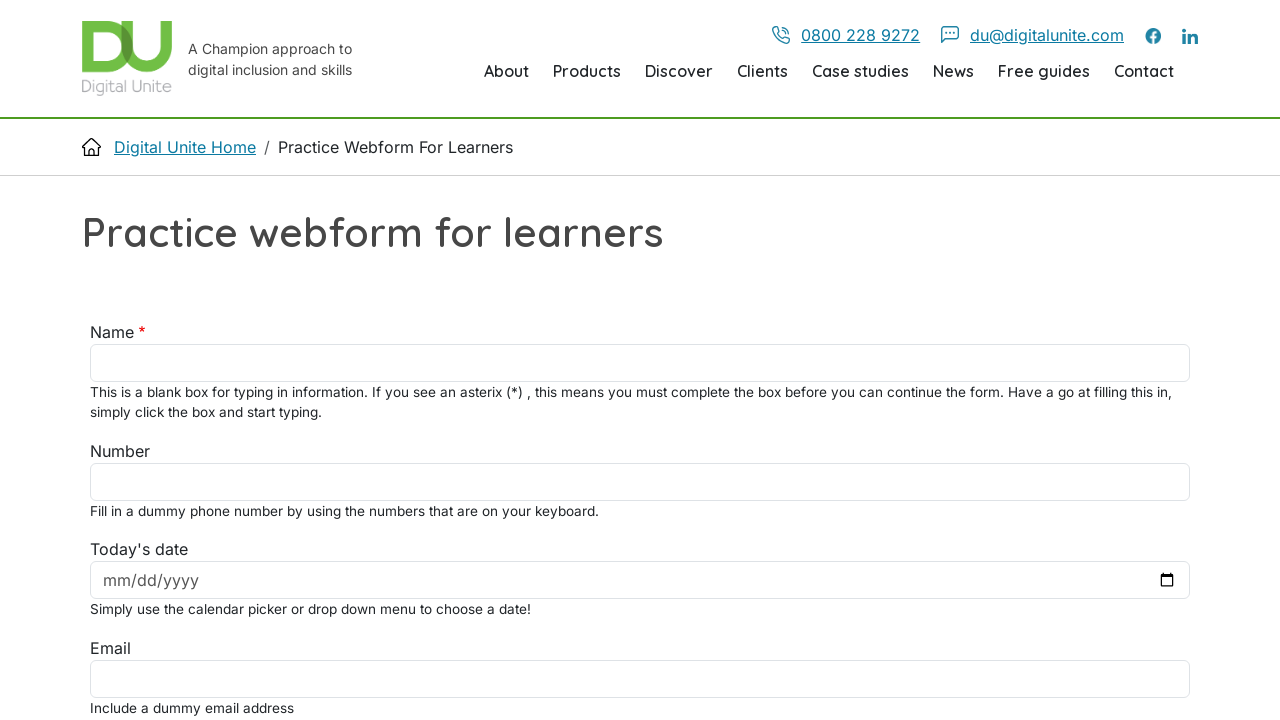

Navigated to practice webform page
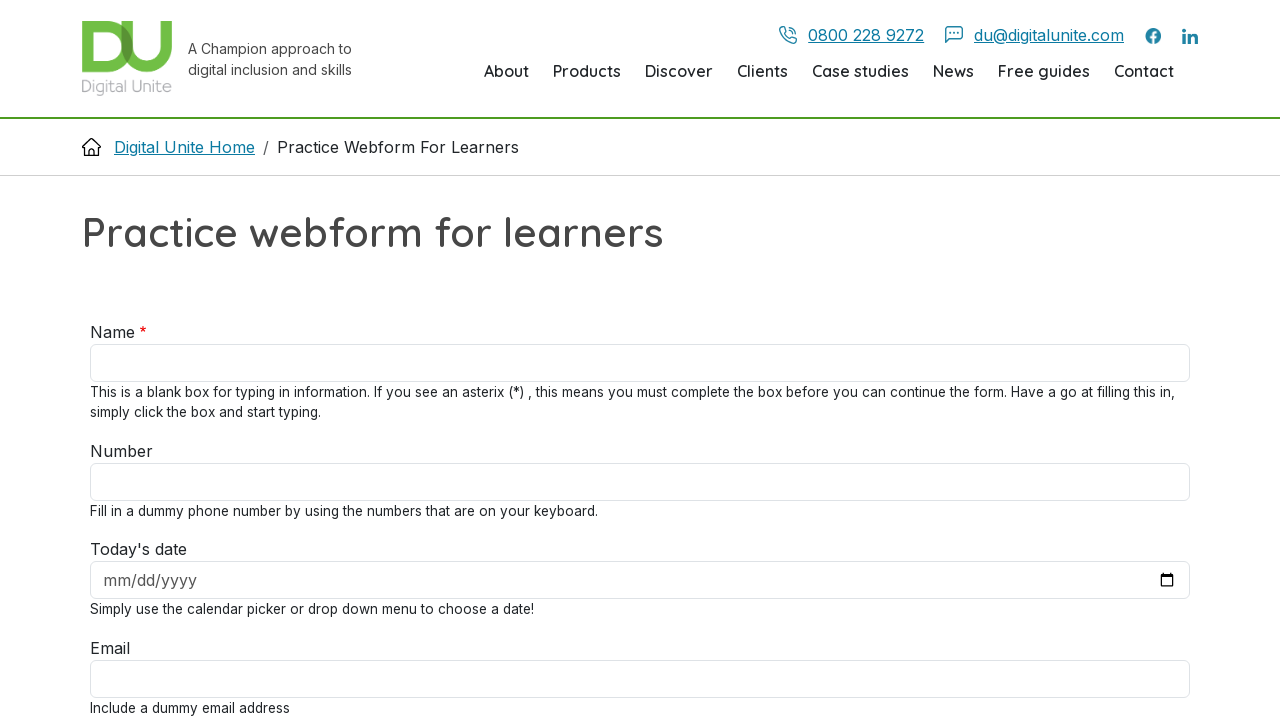

Verified page title matches expected title 'Practice webform for learners | Digital Unite'
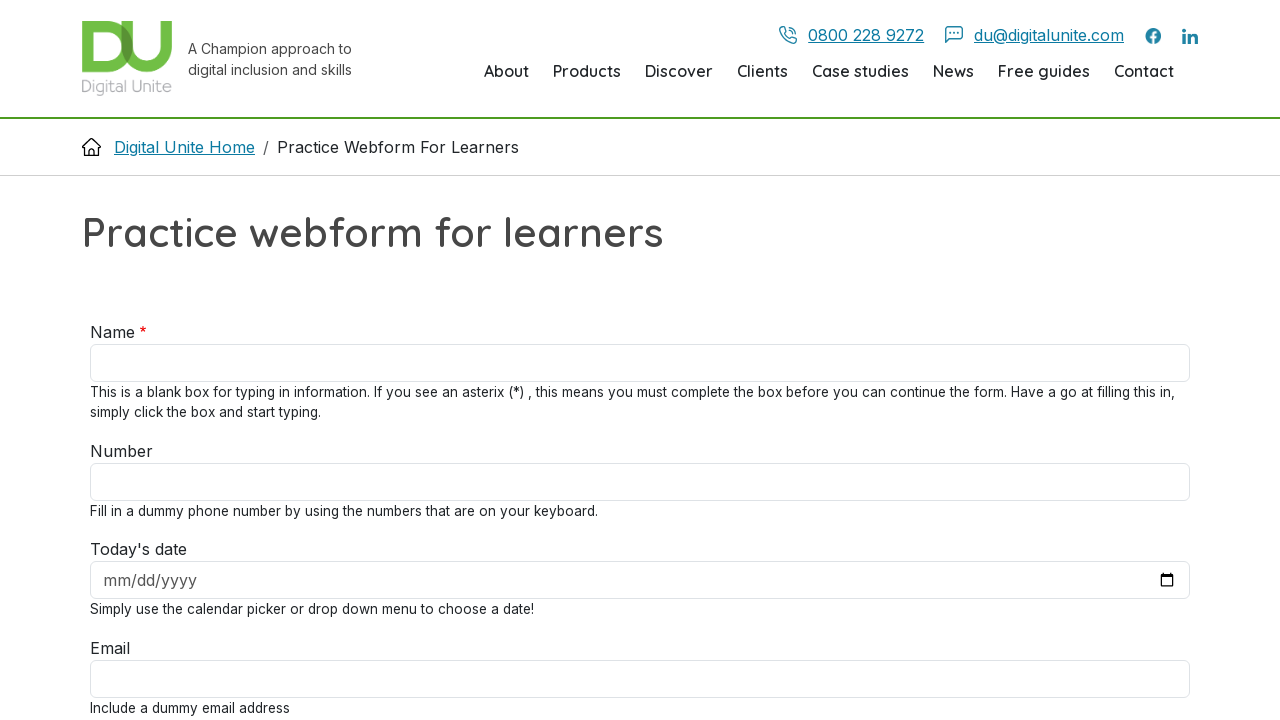

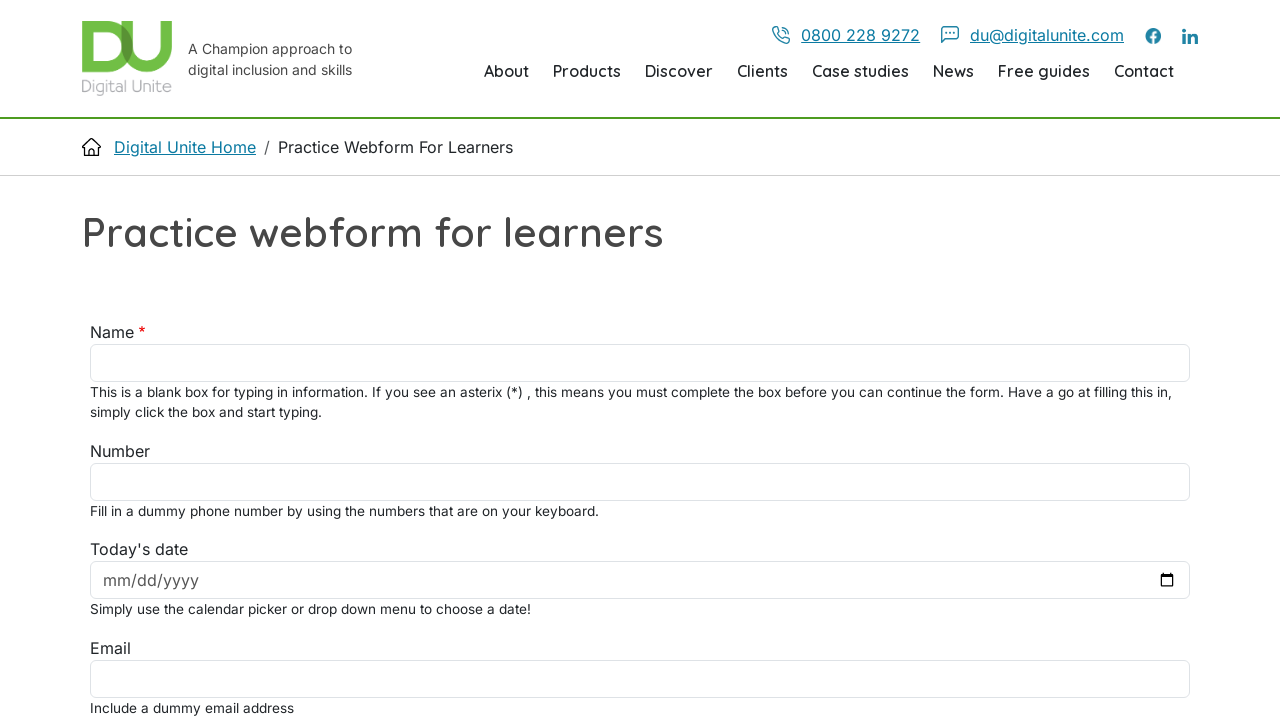